Navigates to the form authentication page and verifies the login button is displayed

Starting URL: https://the-internet.herokuapp.com/

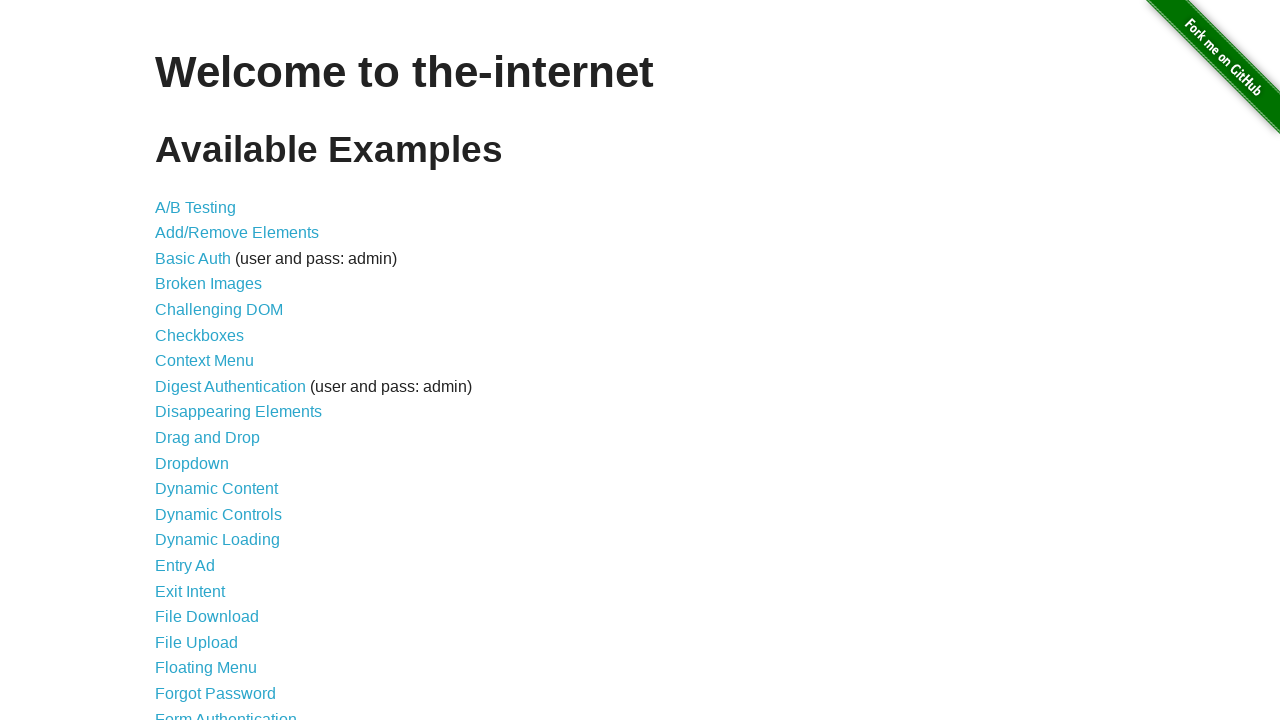

Clicked on form authentication link at (226, 712) on xpath=//a[@href='/login']
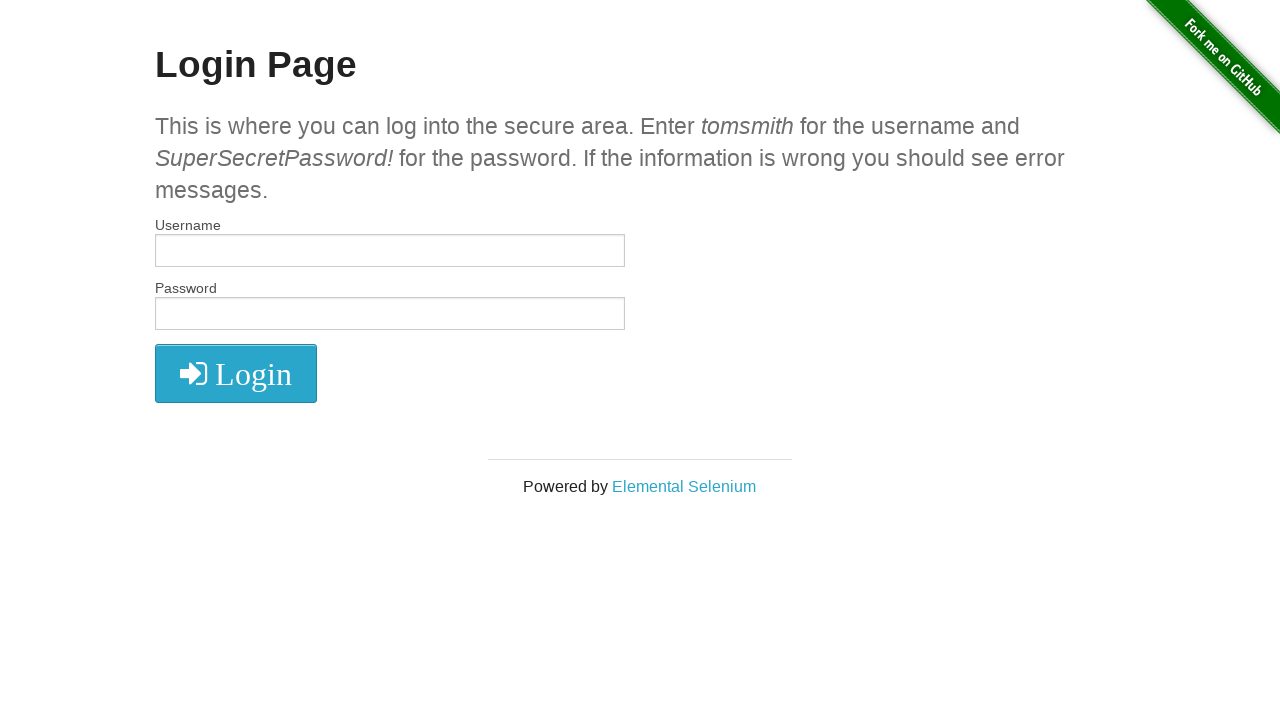

Located login button element
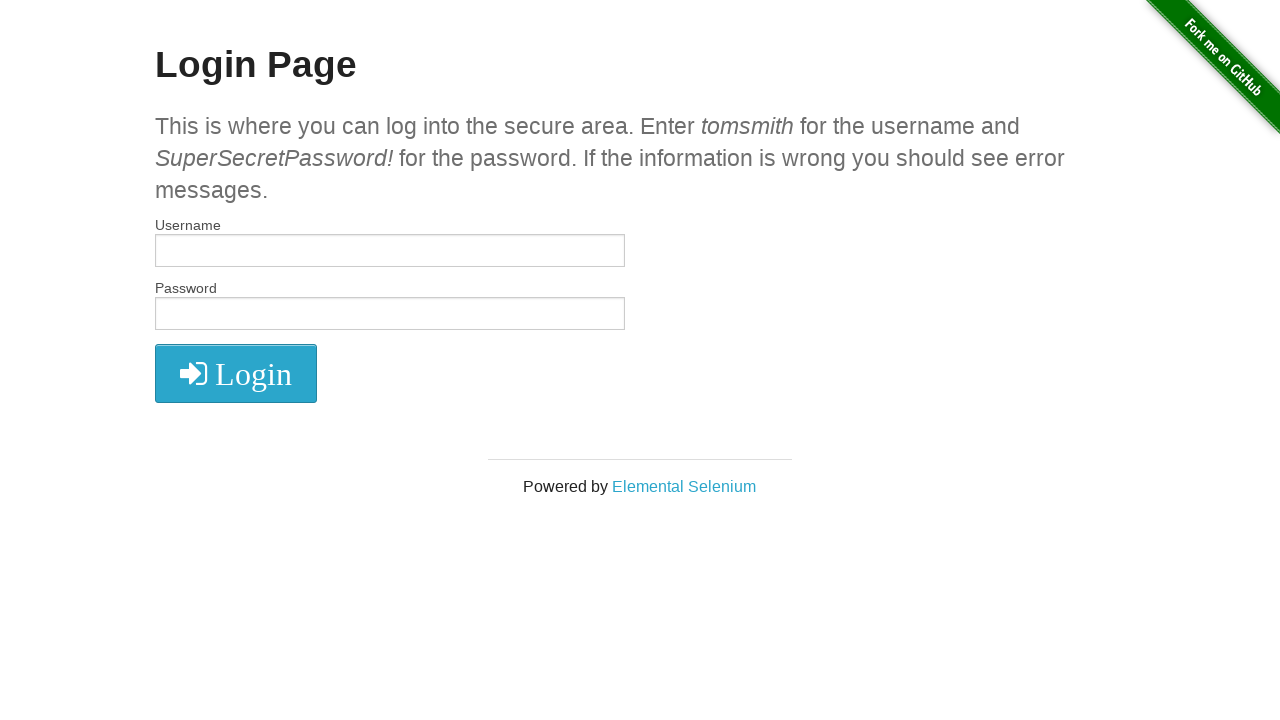

Verified login button is visible
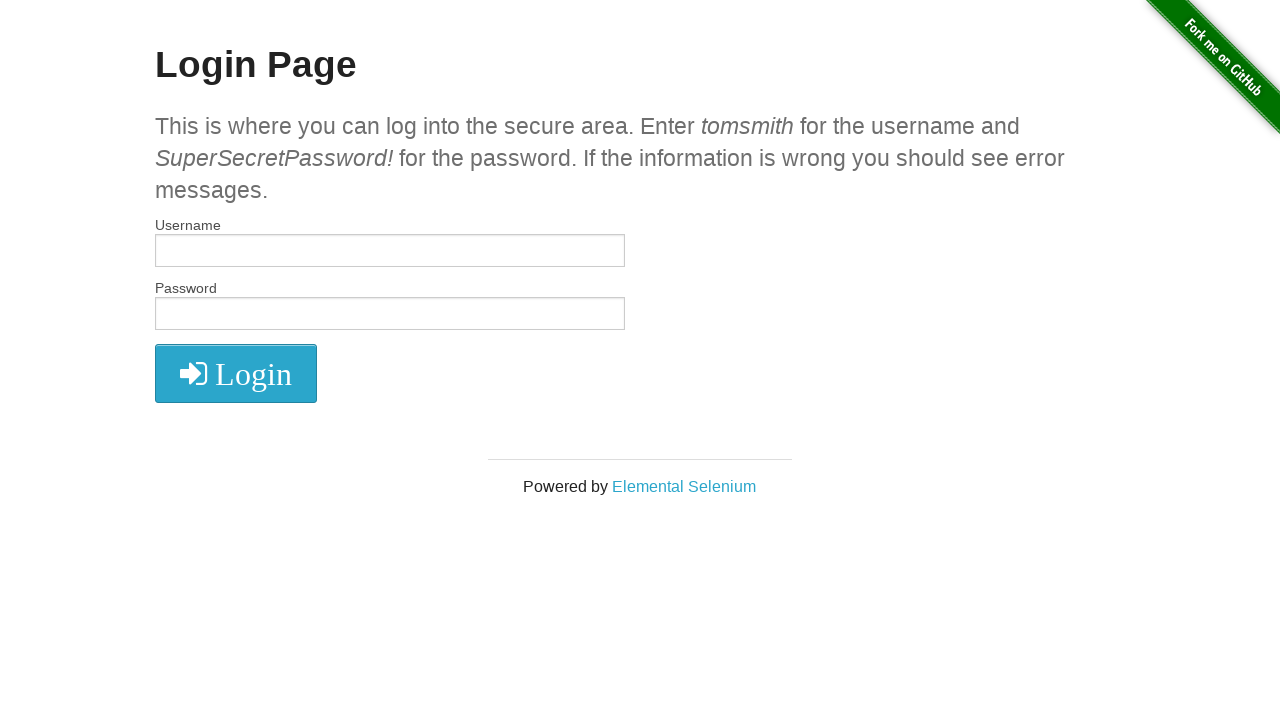

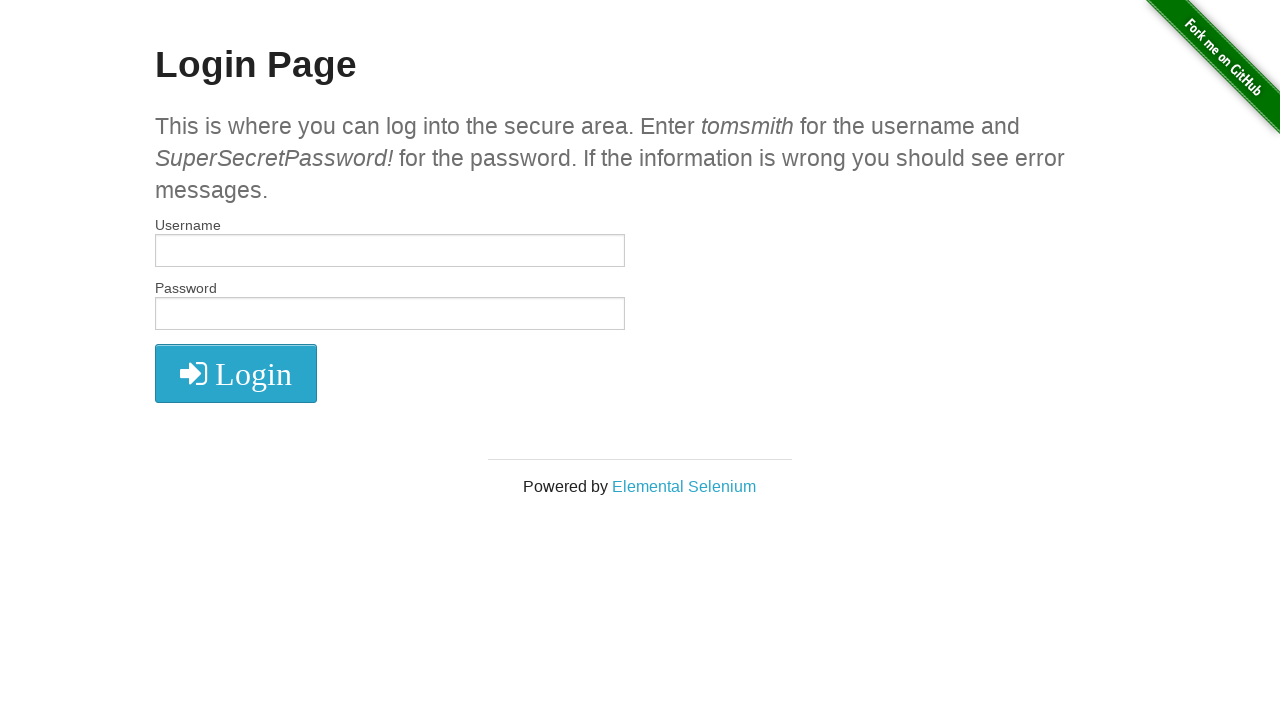